Tests infinite scroll functionality on Tokopedia's review page by repeatedly scrolling to the bottom to trigger lazy-loading of additional review content.

Starting URL: https://www.tokopedia.com/msi-official-store/review

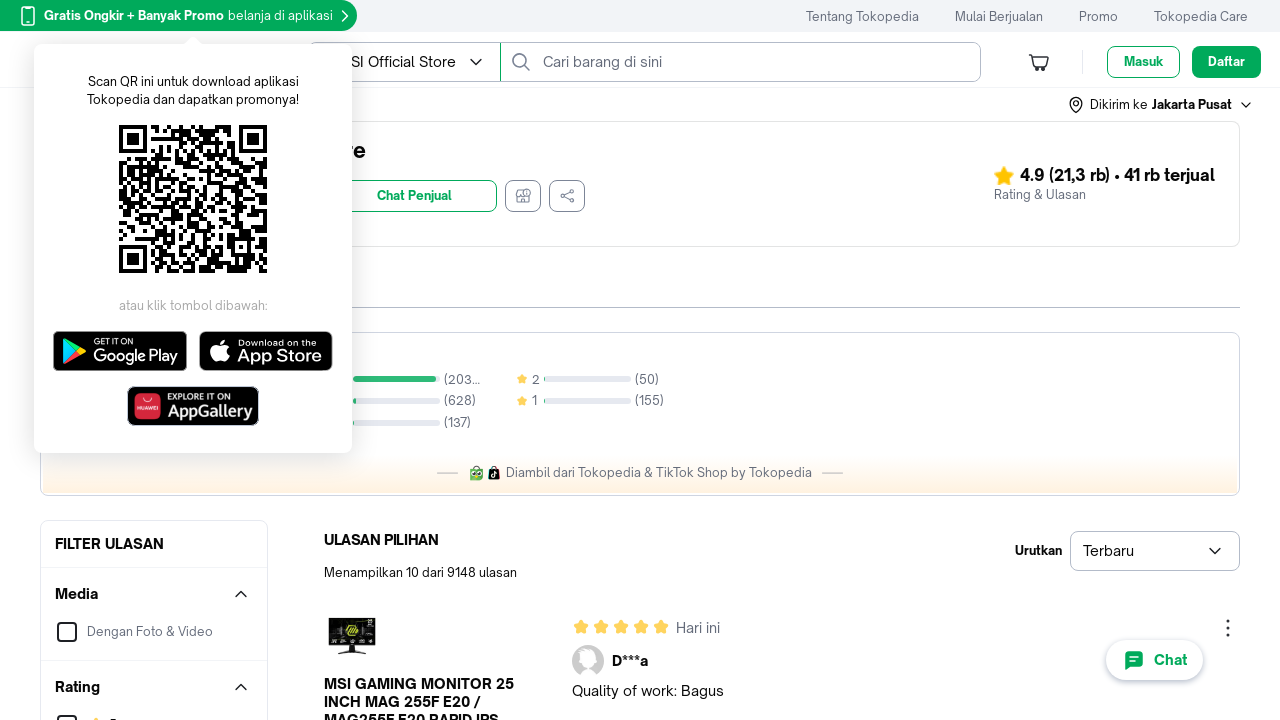

Waited for network idle on Tokopedia review page
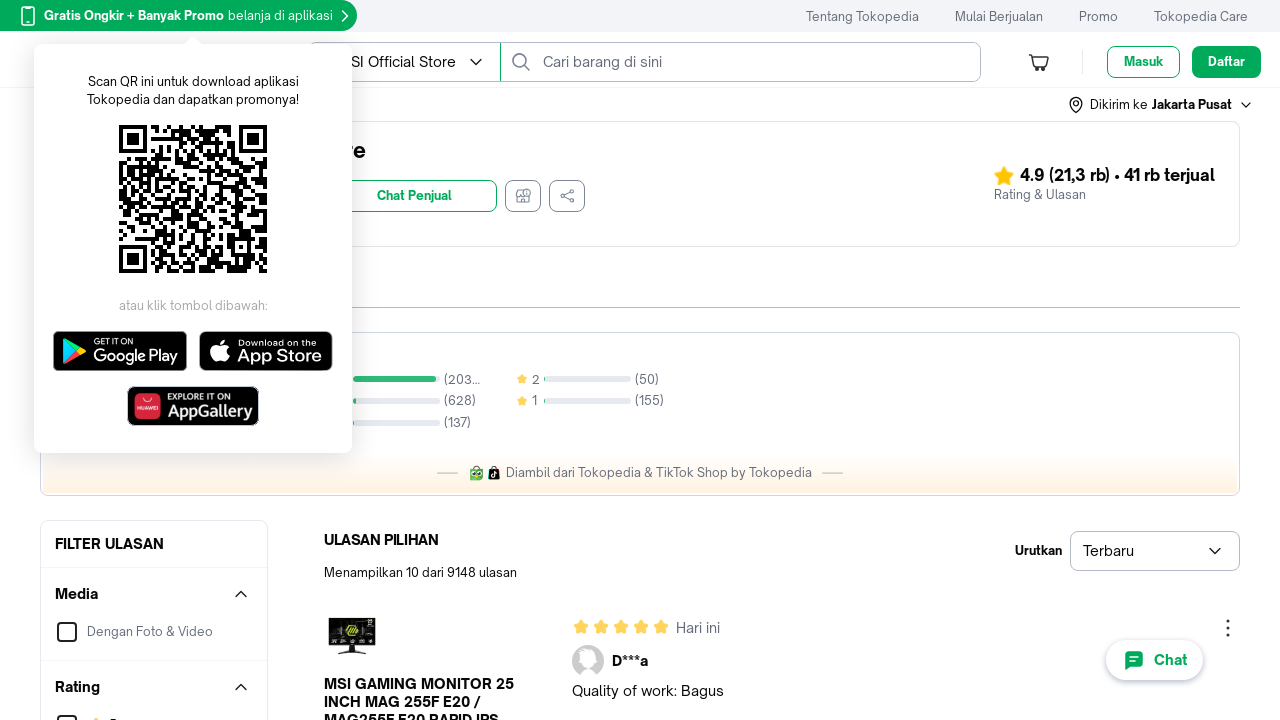

Evaluated initial scroll height before iteration 1
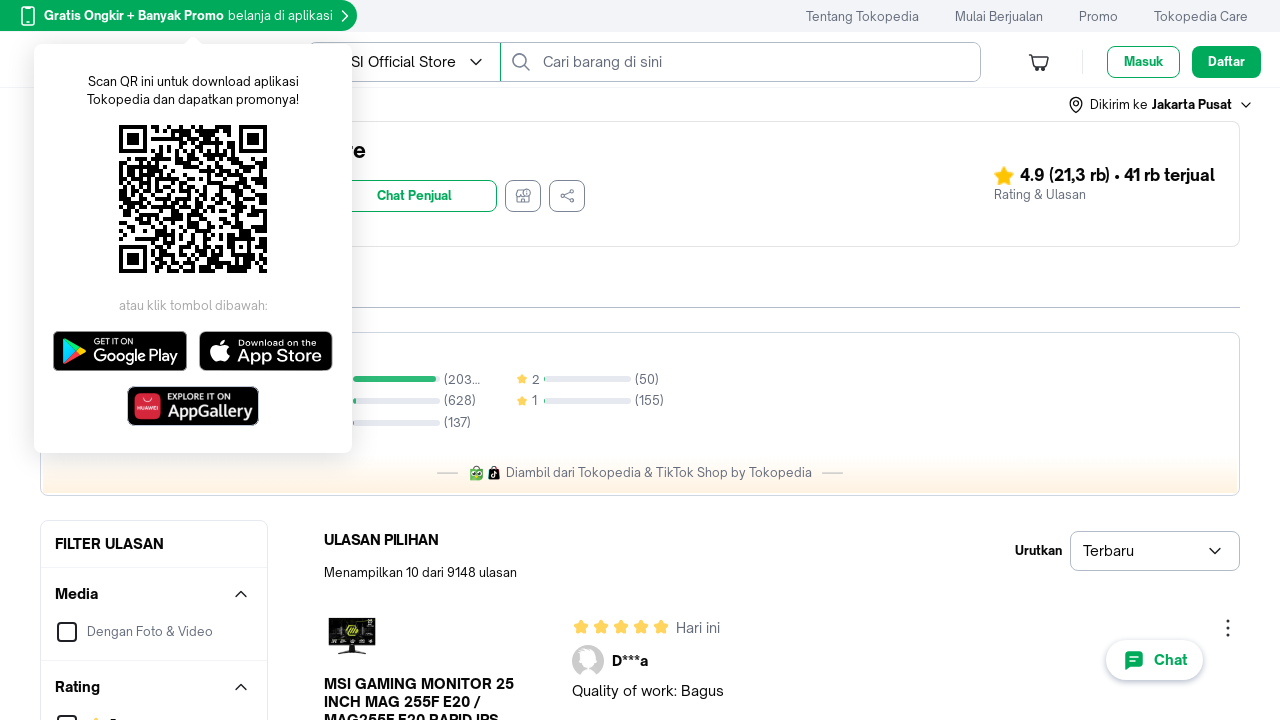

Scrolled to bottom of page (iteration 1)
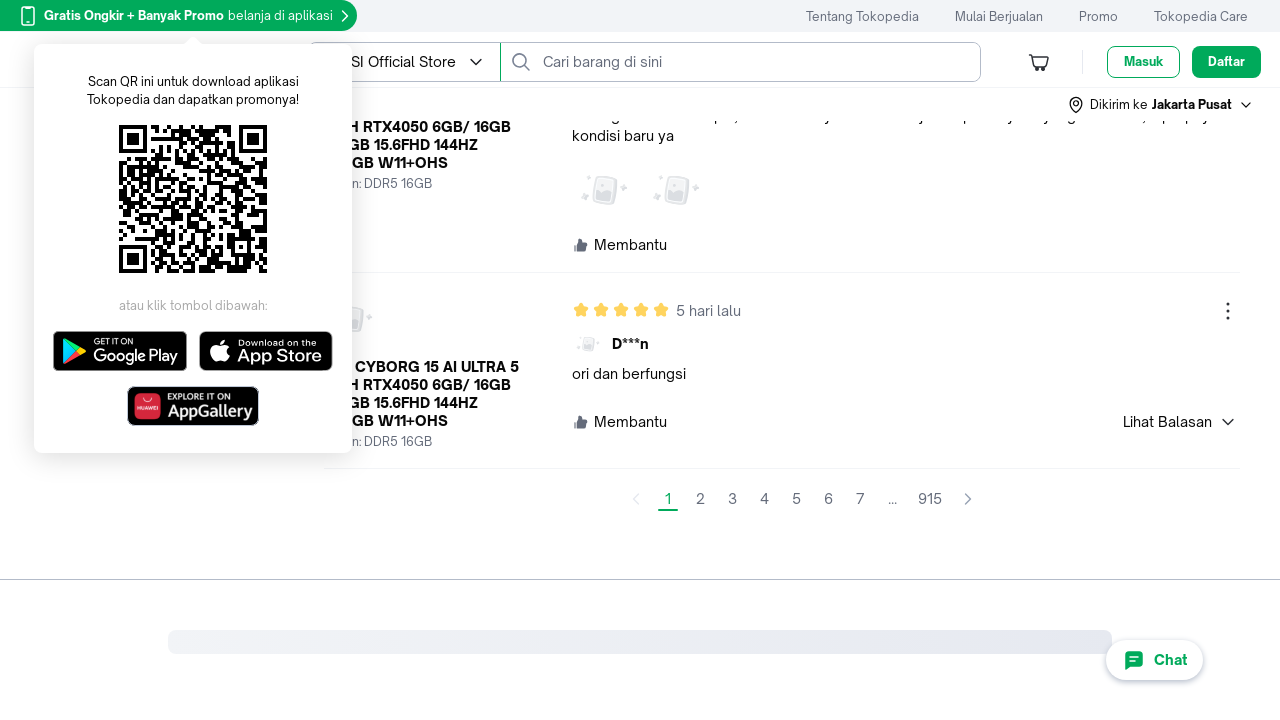

Waited 5.0 seconds for lazy-loaded content to appear
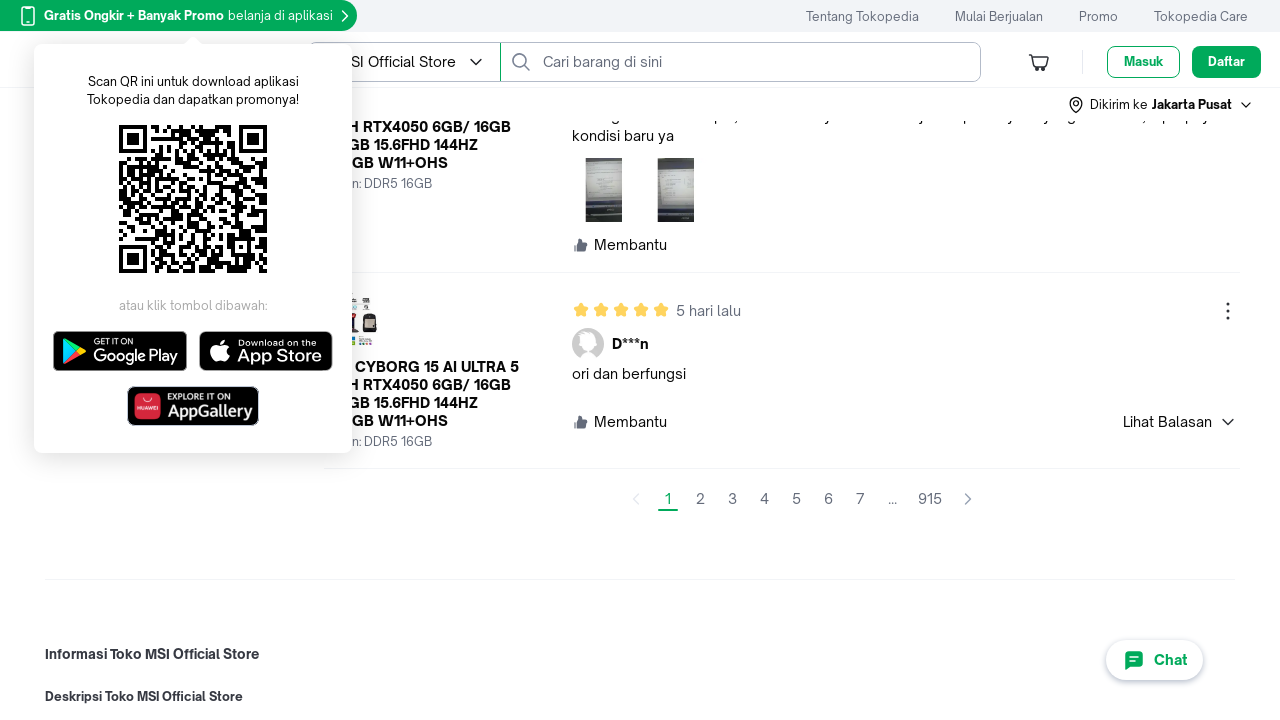

Evaluated new scroll height after iteration 1
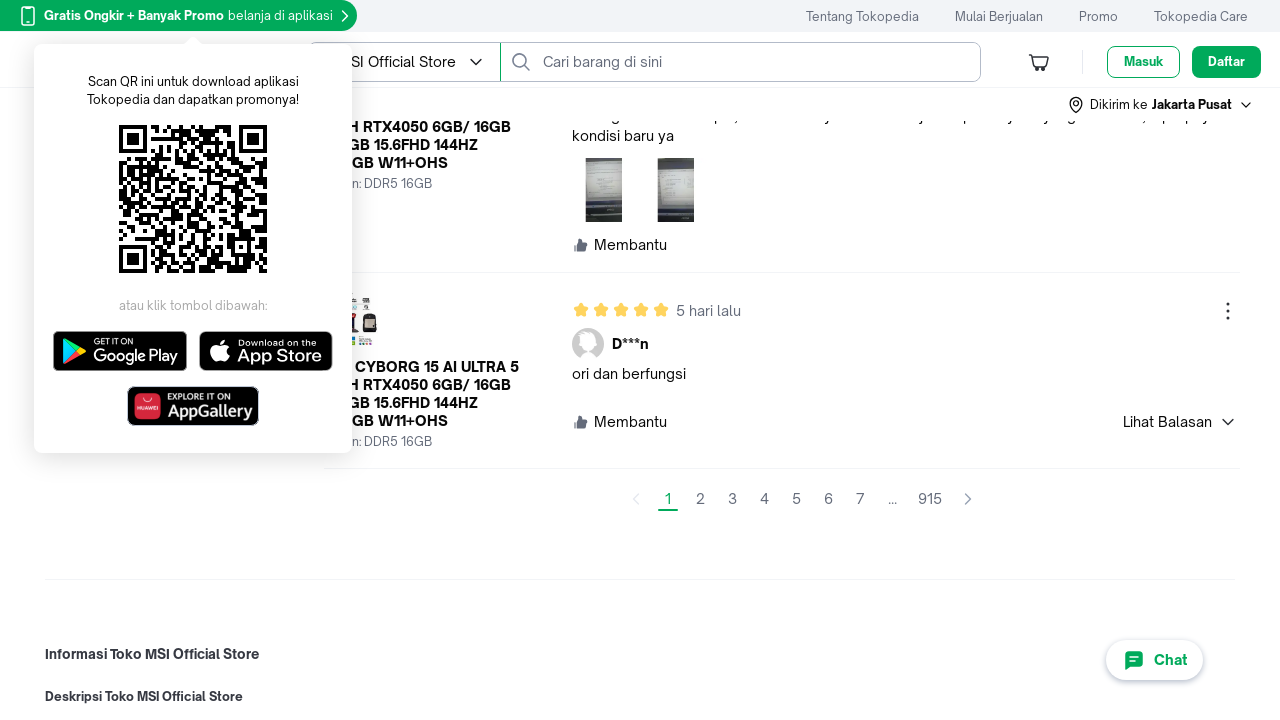

Evaluated initial scroll height before iteration 2
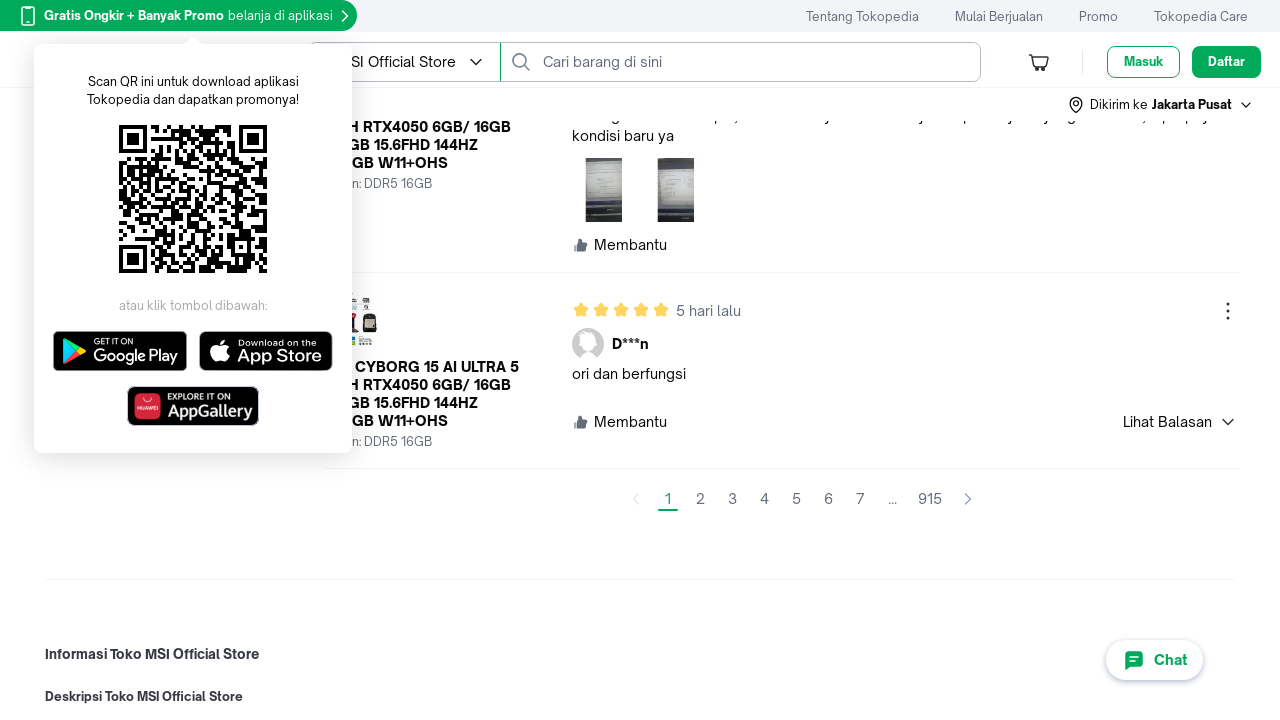

Scrolled to bottom of page (iteration 2)
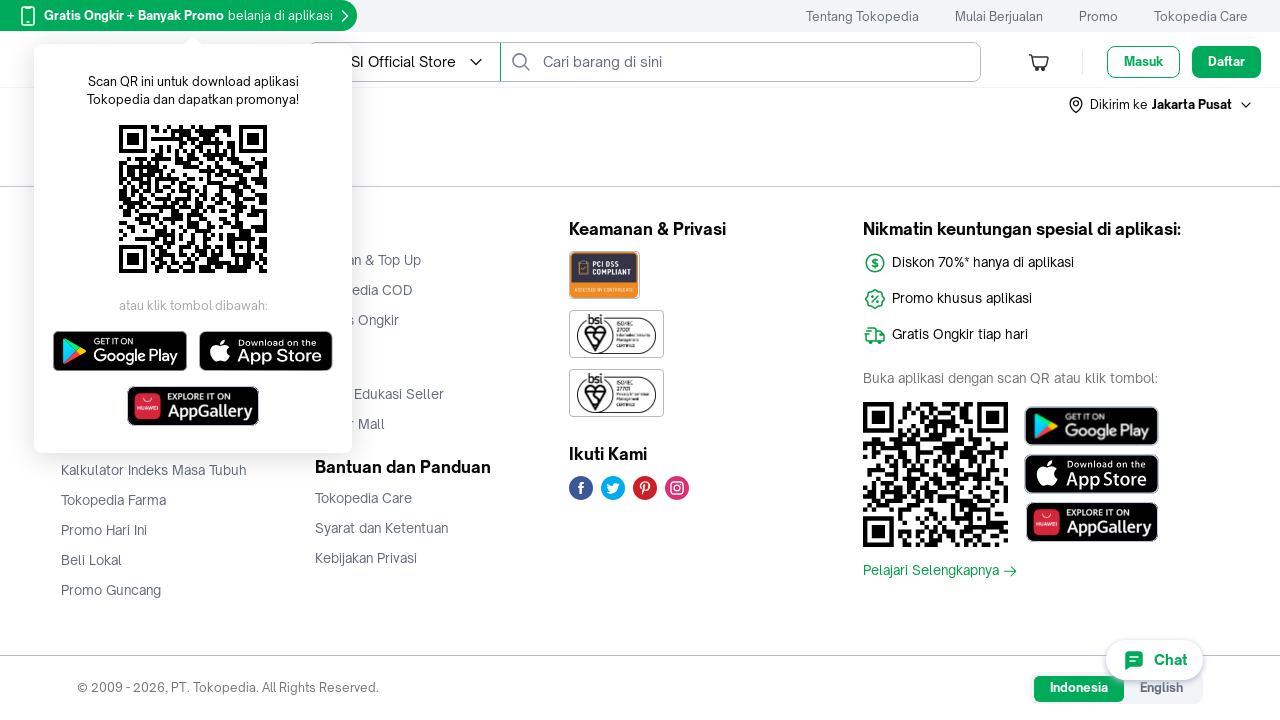

Waited 5.0 seconds for lazy-loaded content to appear
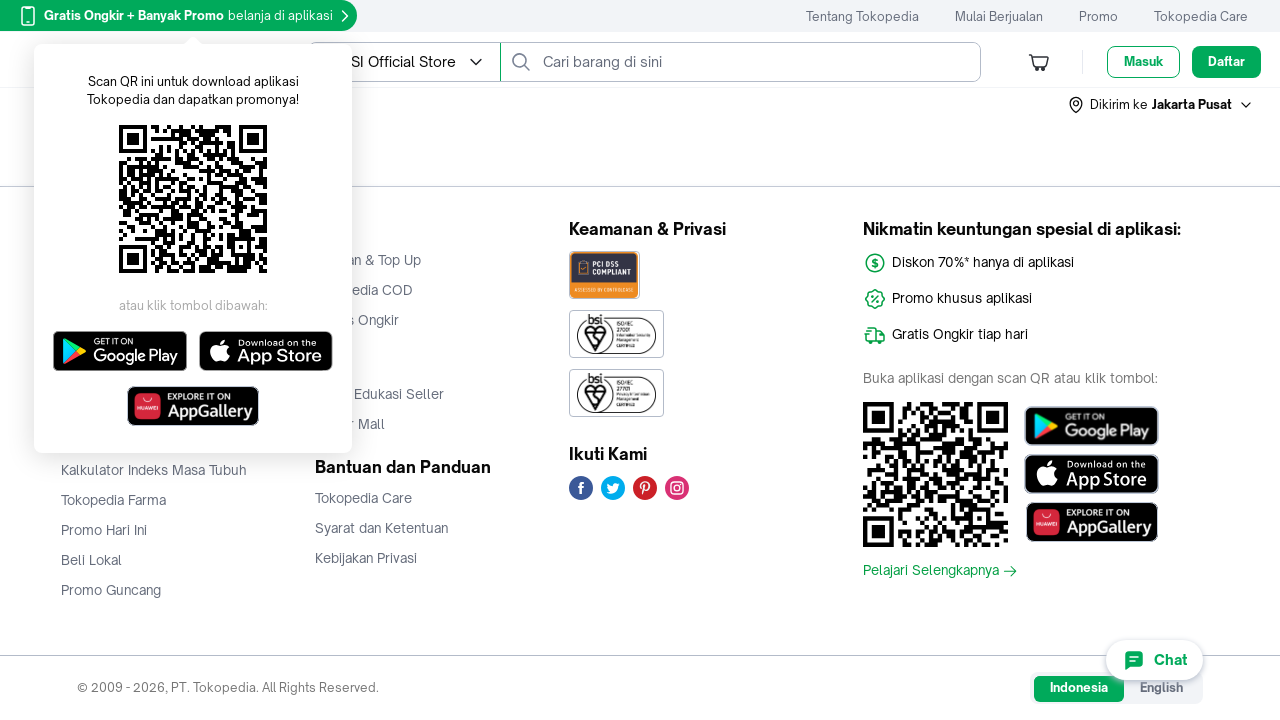

Evaluated new scroll height after iteration 2
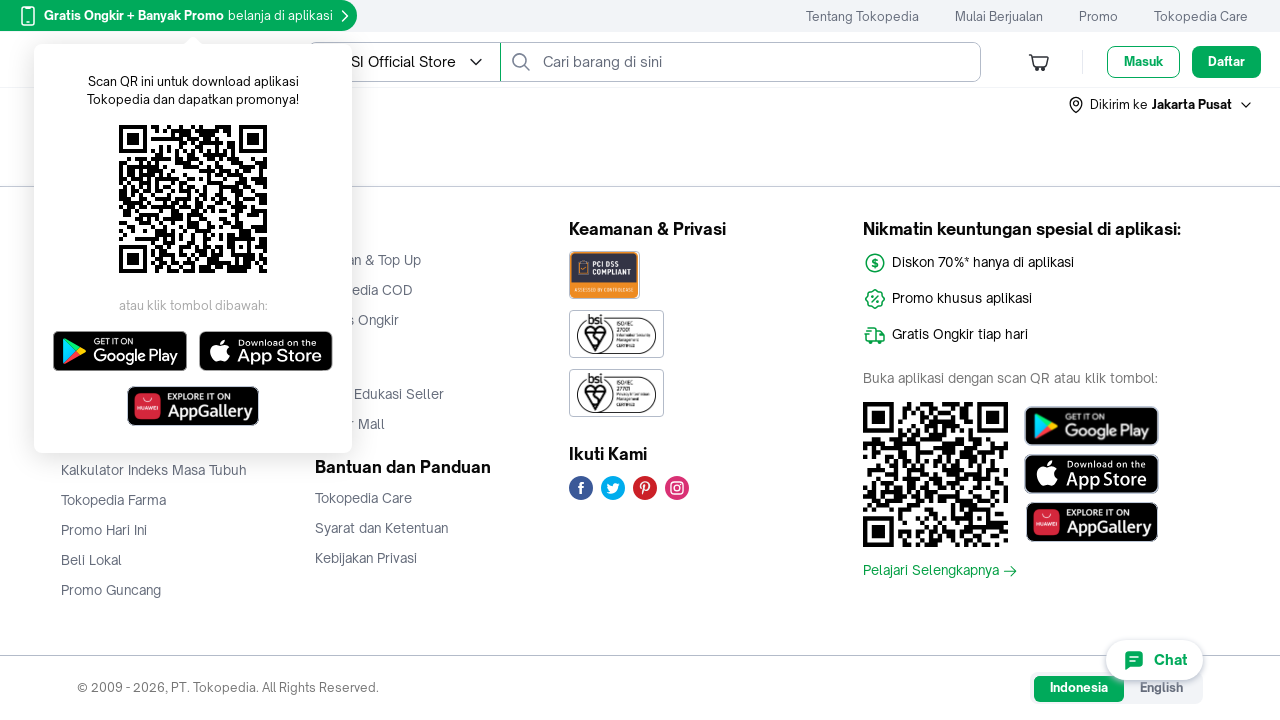

Reached end of reviews - no new content loaded
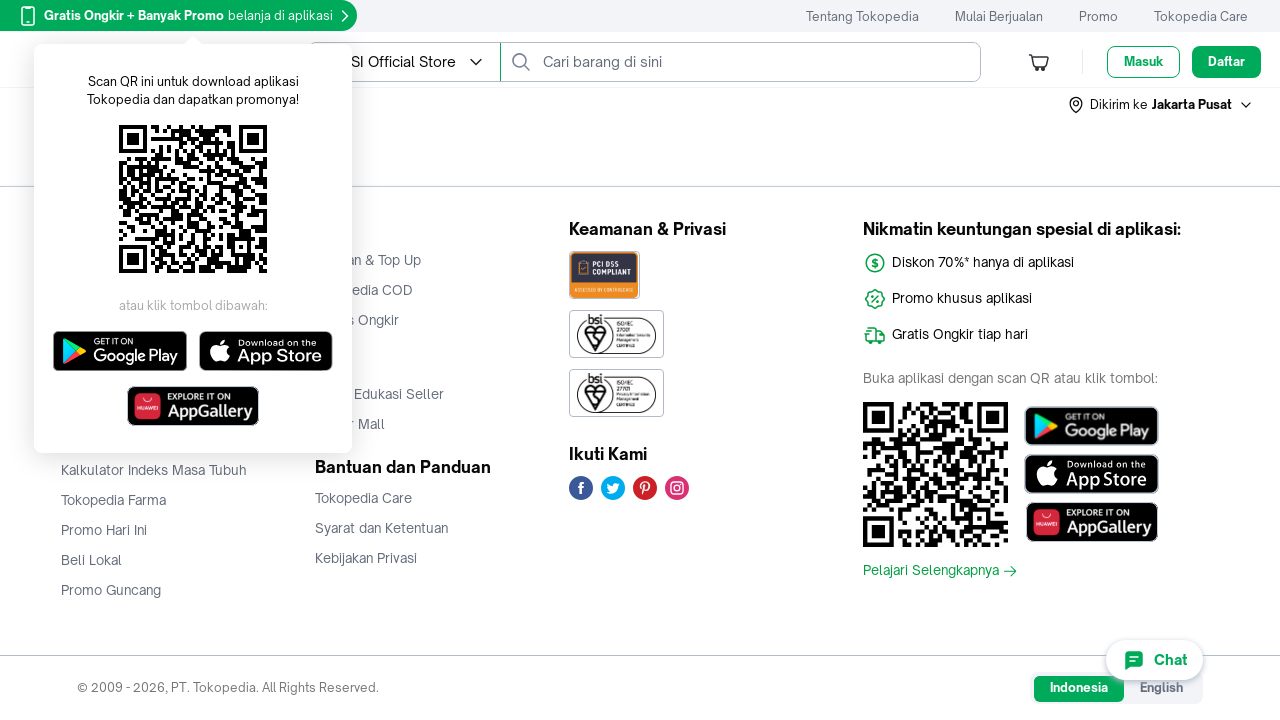

Verified that review items are present on the page
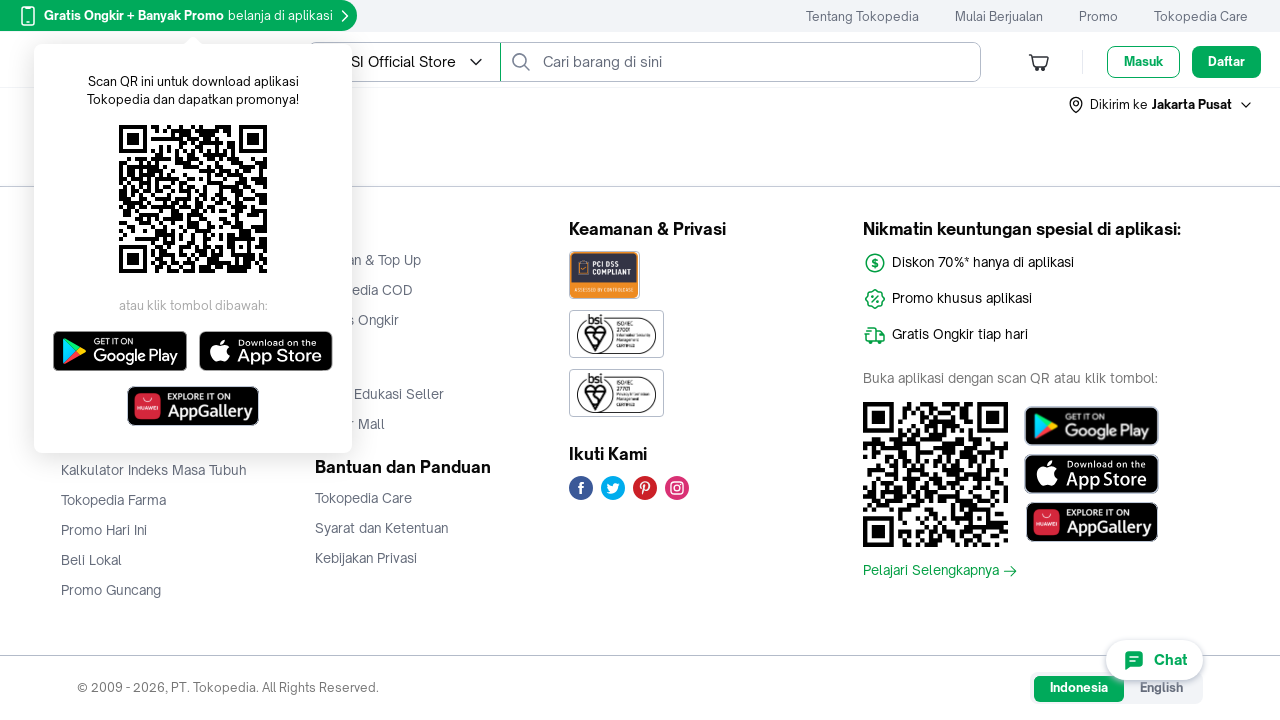

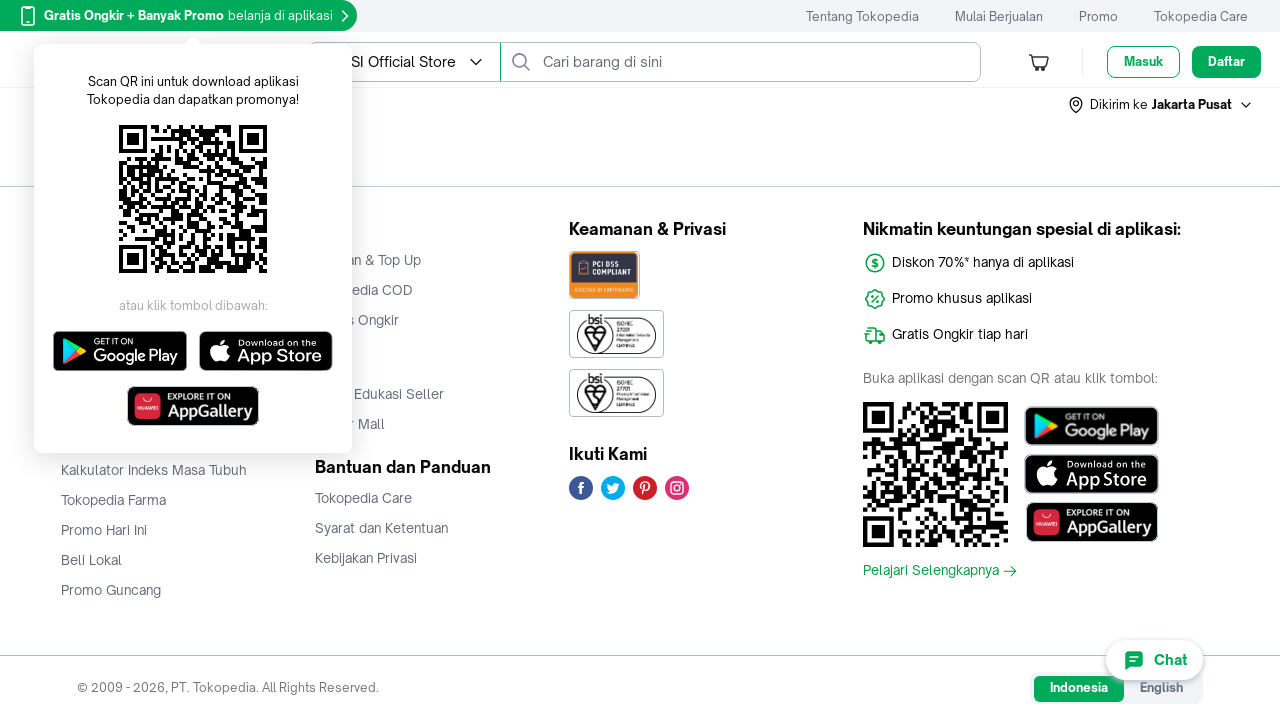